Tests a jQuery UI dropdown selection by switching to an iframe and selecting "Van" from a car type dropdown menu

Starting URL: https://jqueryui.com/controlgroup/

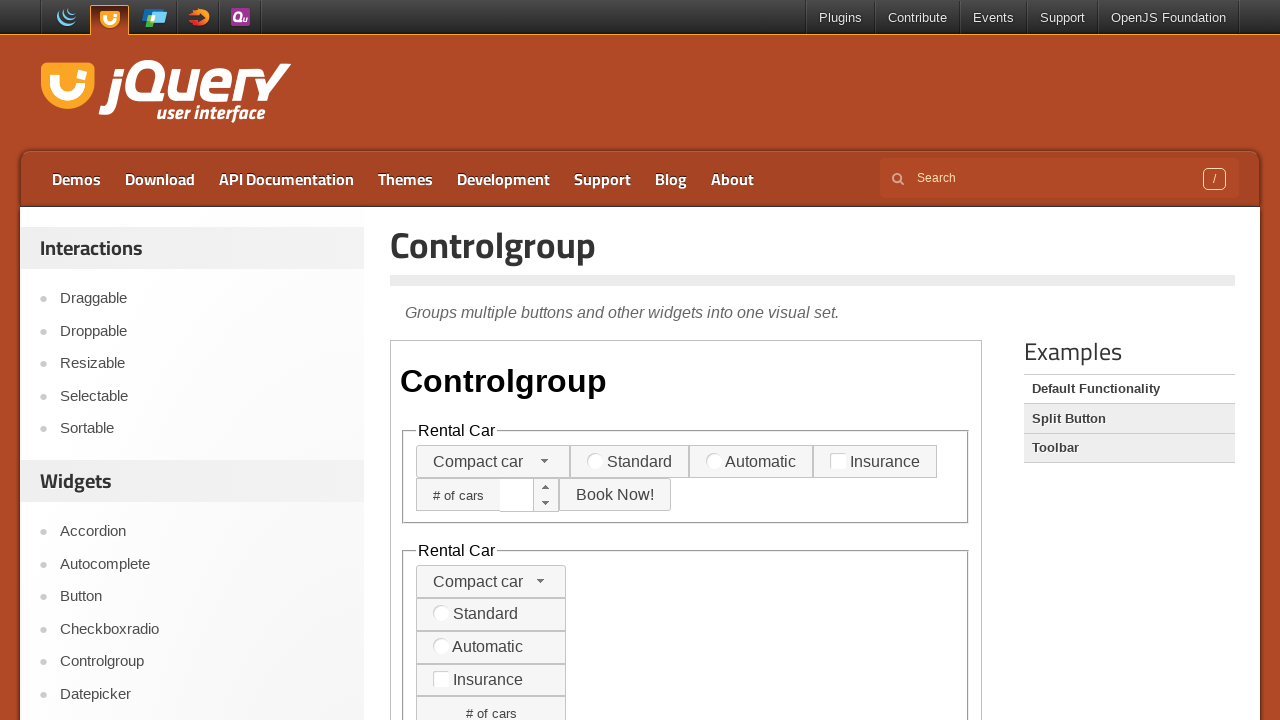

Located iframe containing the jQuery UI controlgroup demo
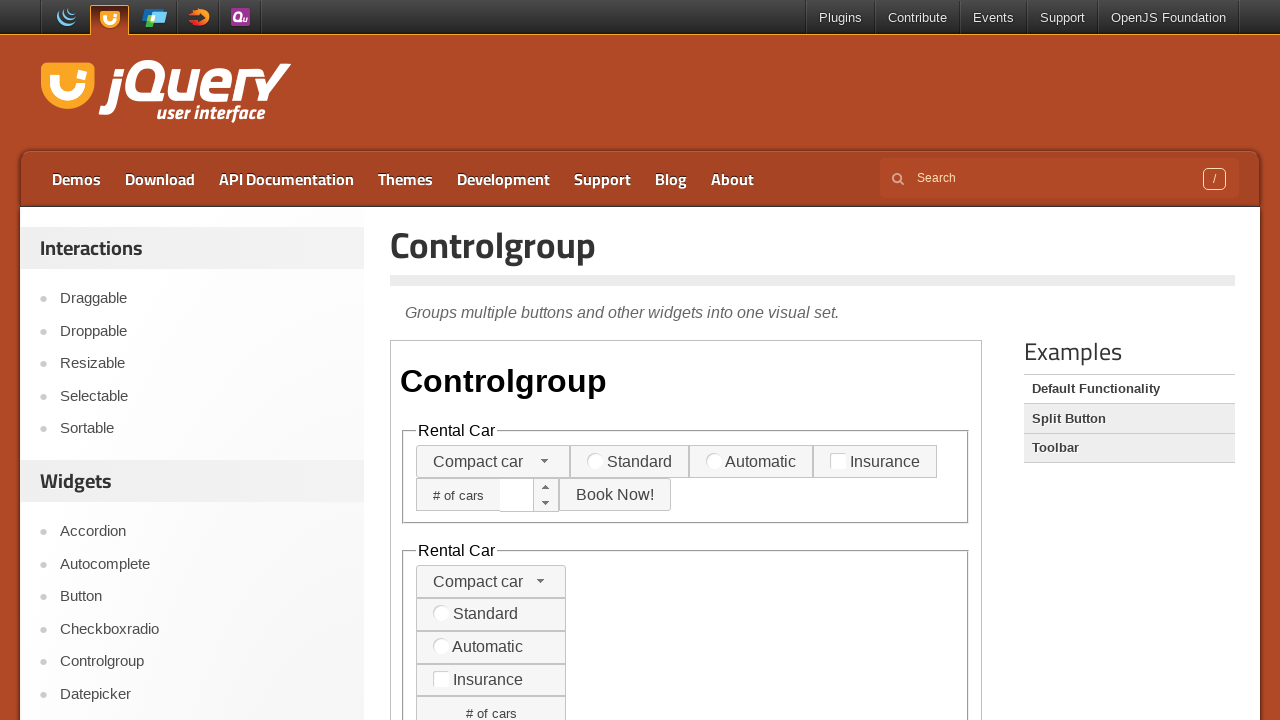

Clicked on the car type dropdown button at (493, 462) on iframe.demo-frame >> internal:control=enter-frame >> #car-type-button
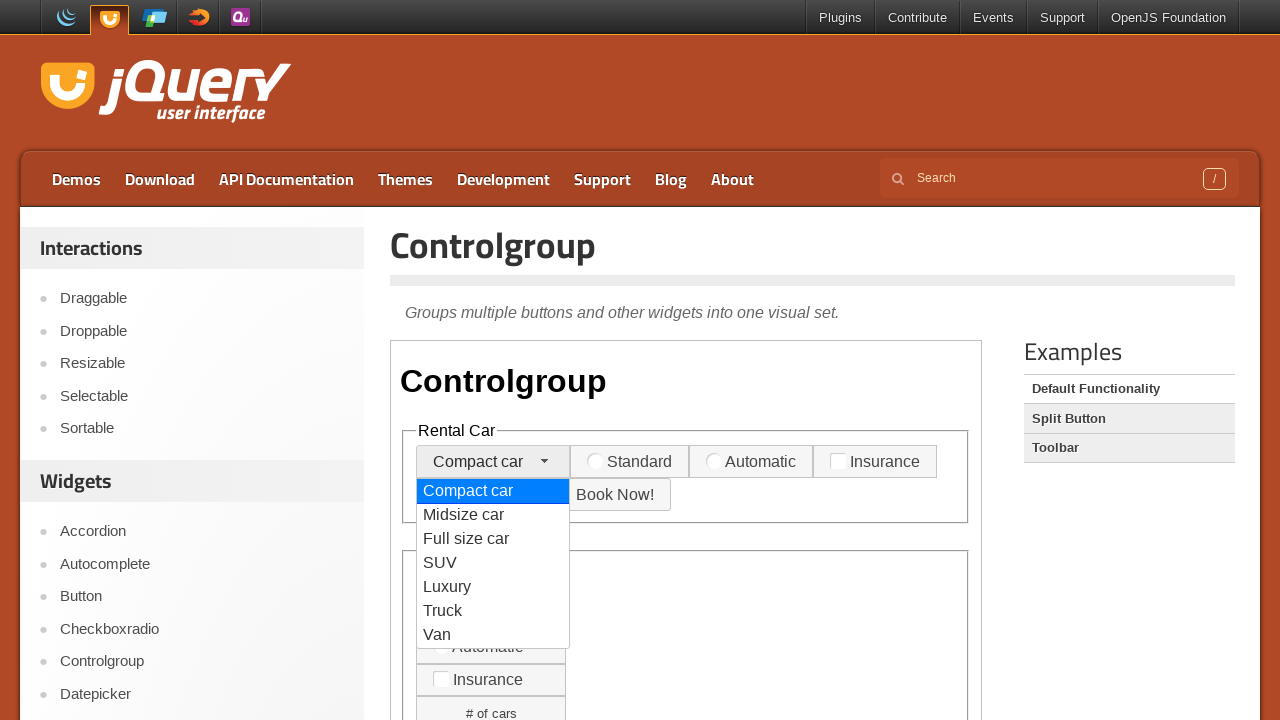

Selected 'Van' from the car type dropdown menu at (493, 635) on iframe.demo-frame >> internal:control=enter-frame >> xpath=//ul[@id='car-type-me
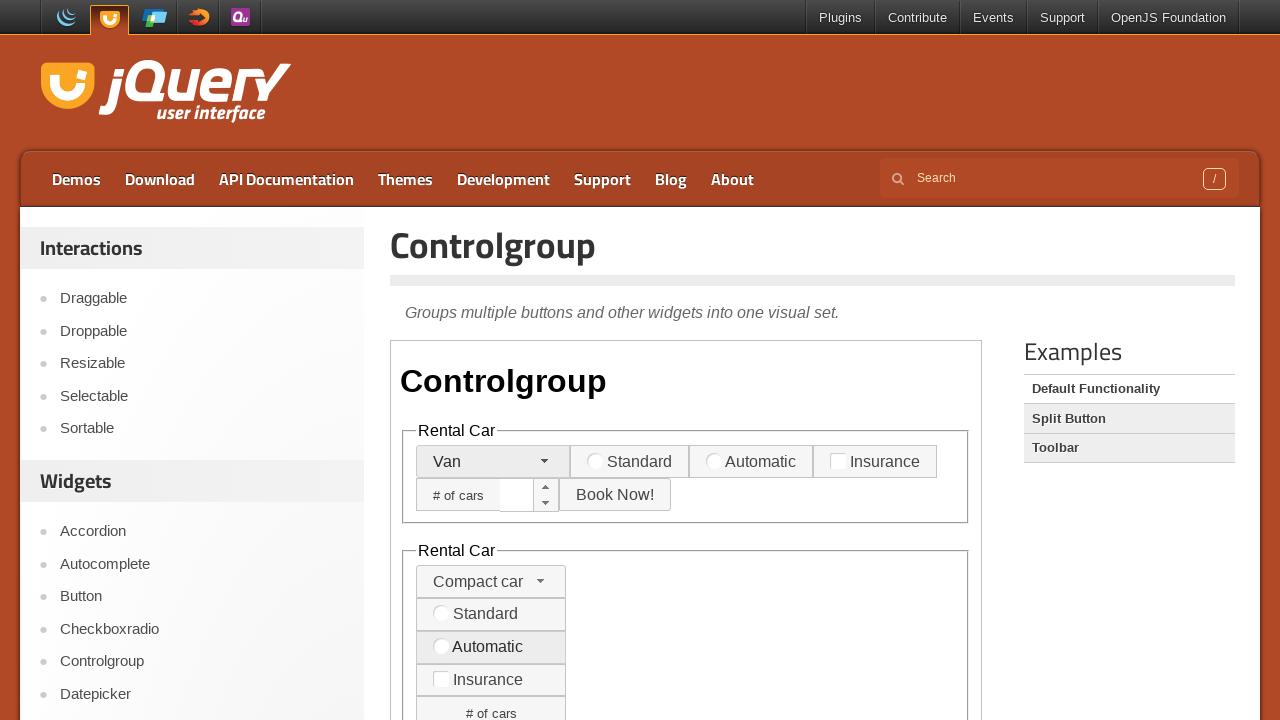

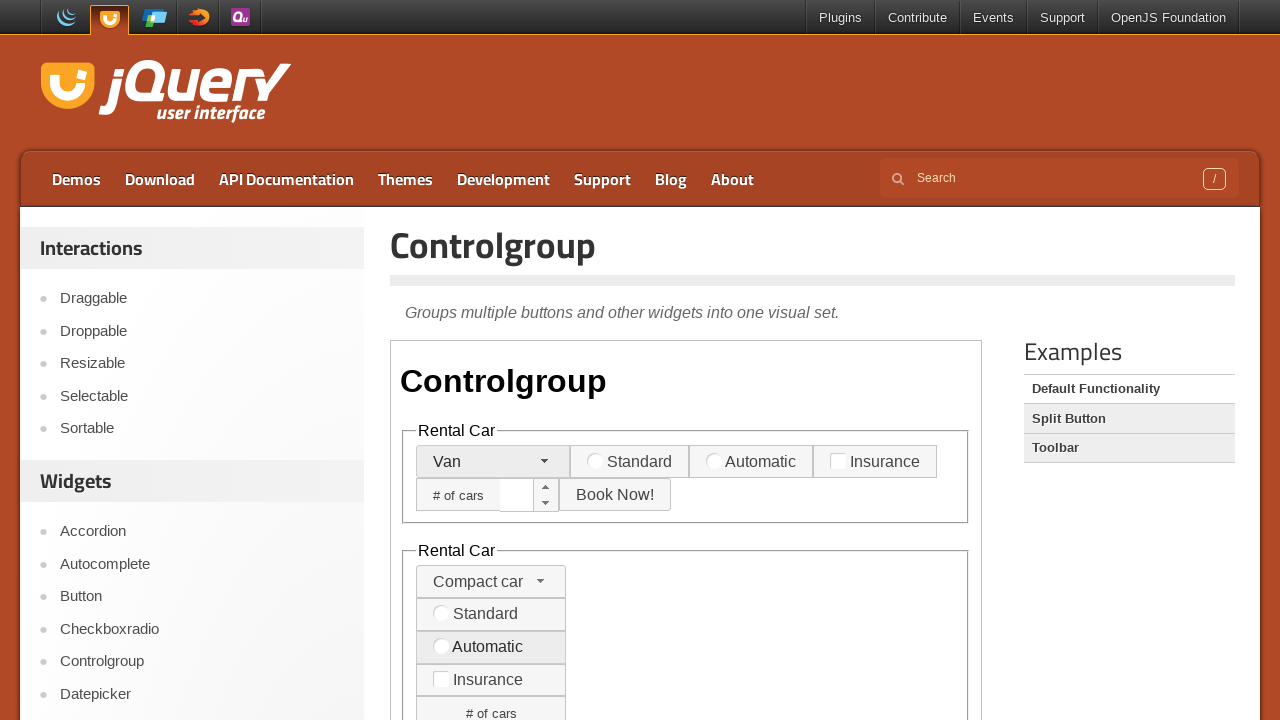